Tests click and hold mouse interaction by locating elements labeled 'C' and 'A', scrolling to element C, moving to element A, and performing a click and hold action.

Starting URL: https://selenium08.blogspot.com/2020/01/click-and-hold.html

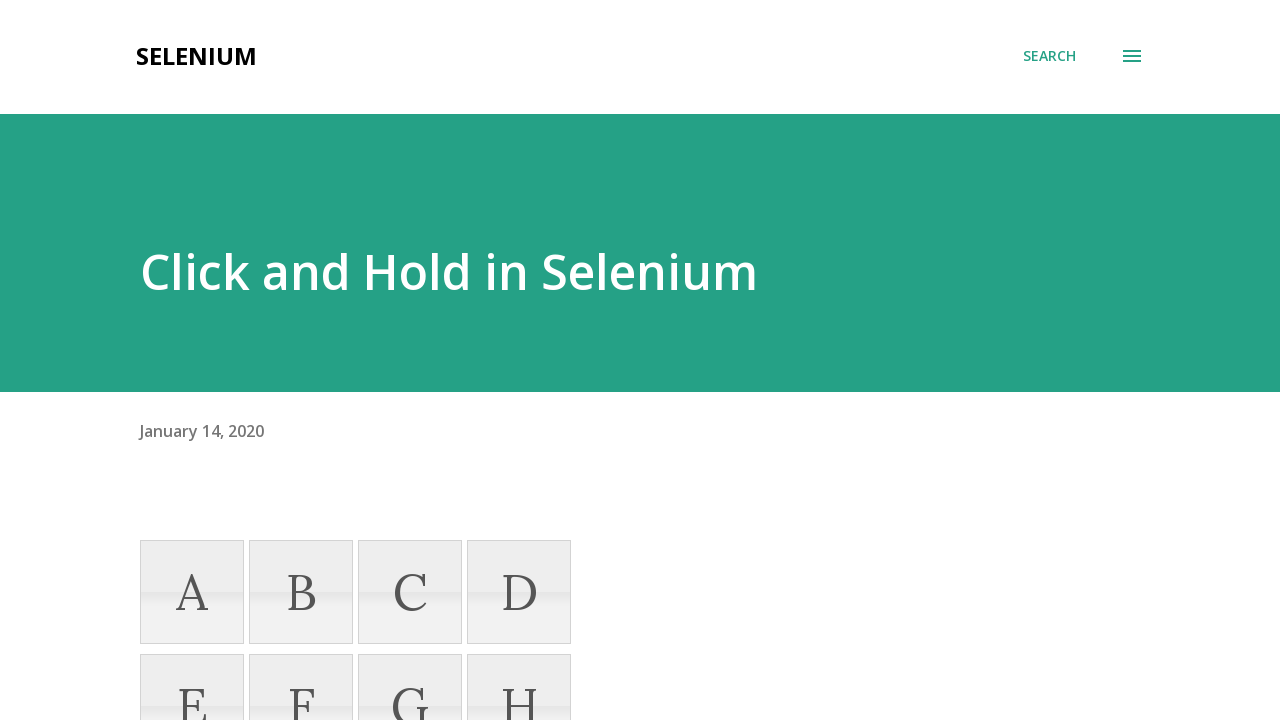

Set viewport size to 1920x1080
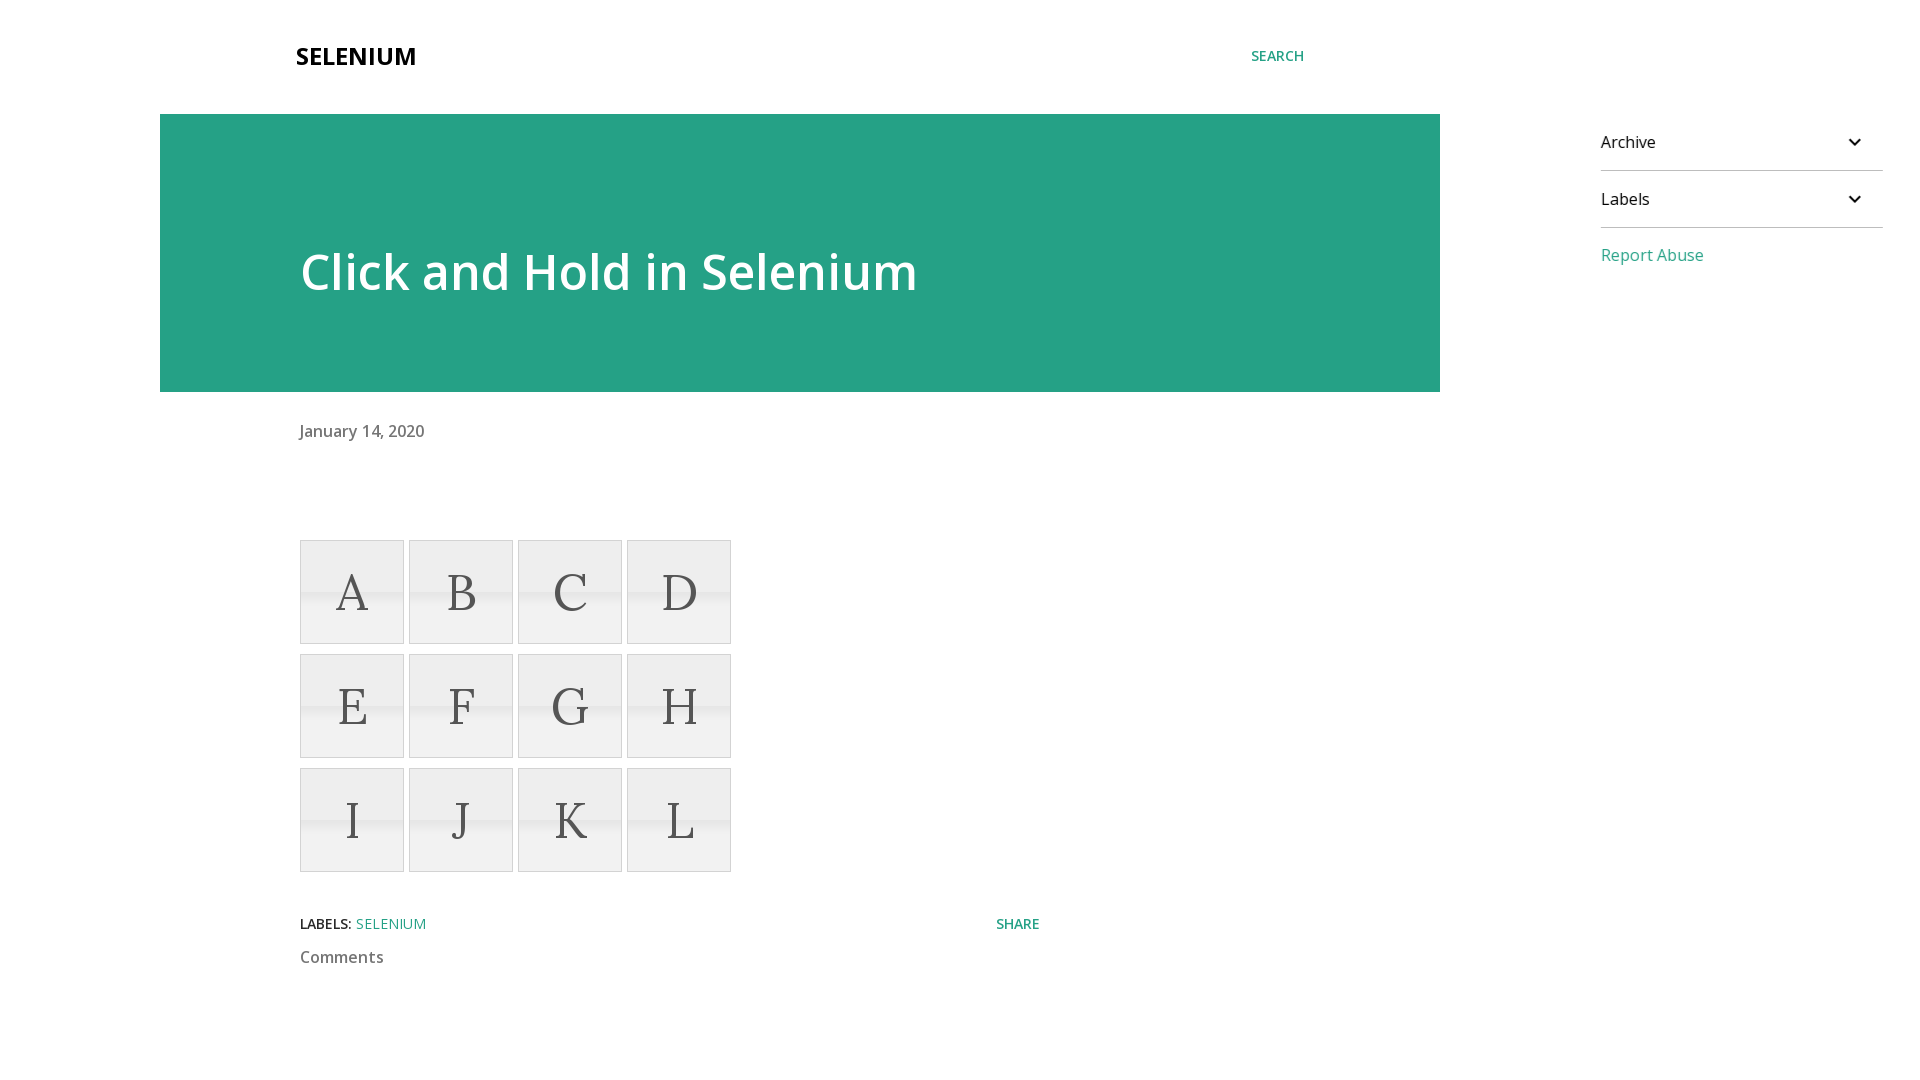

Located element with text 'C'
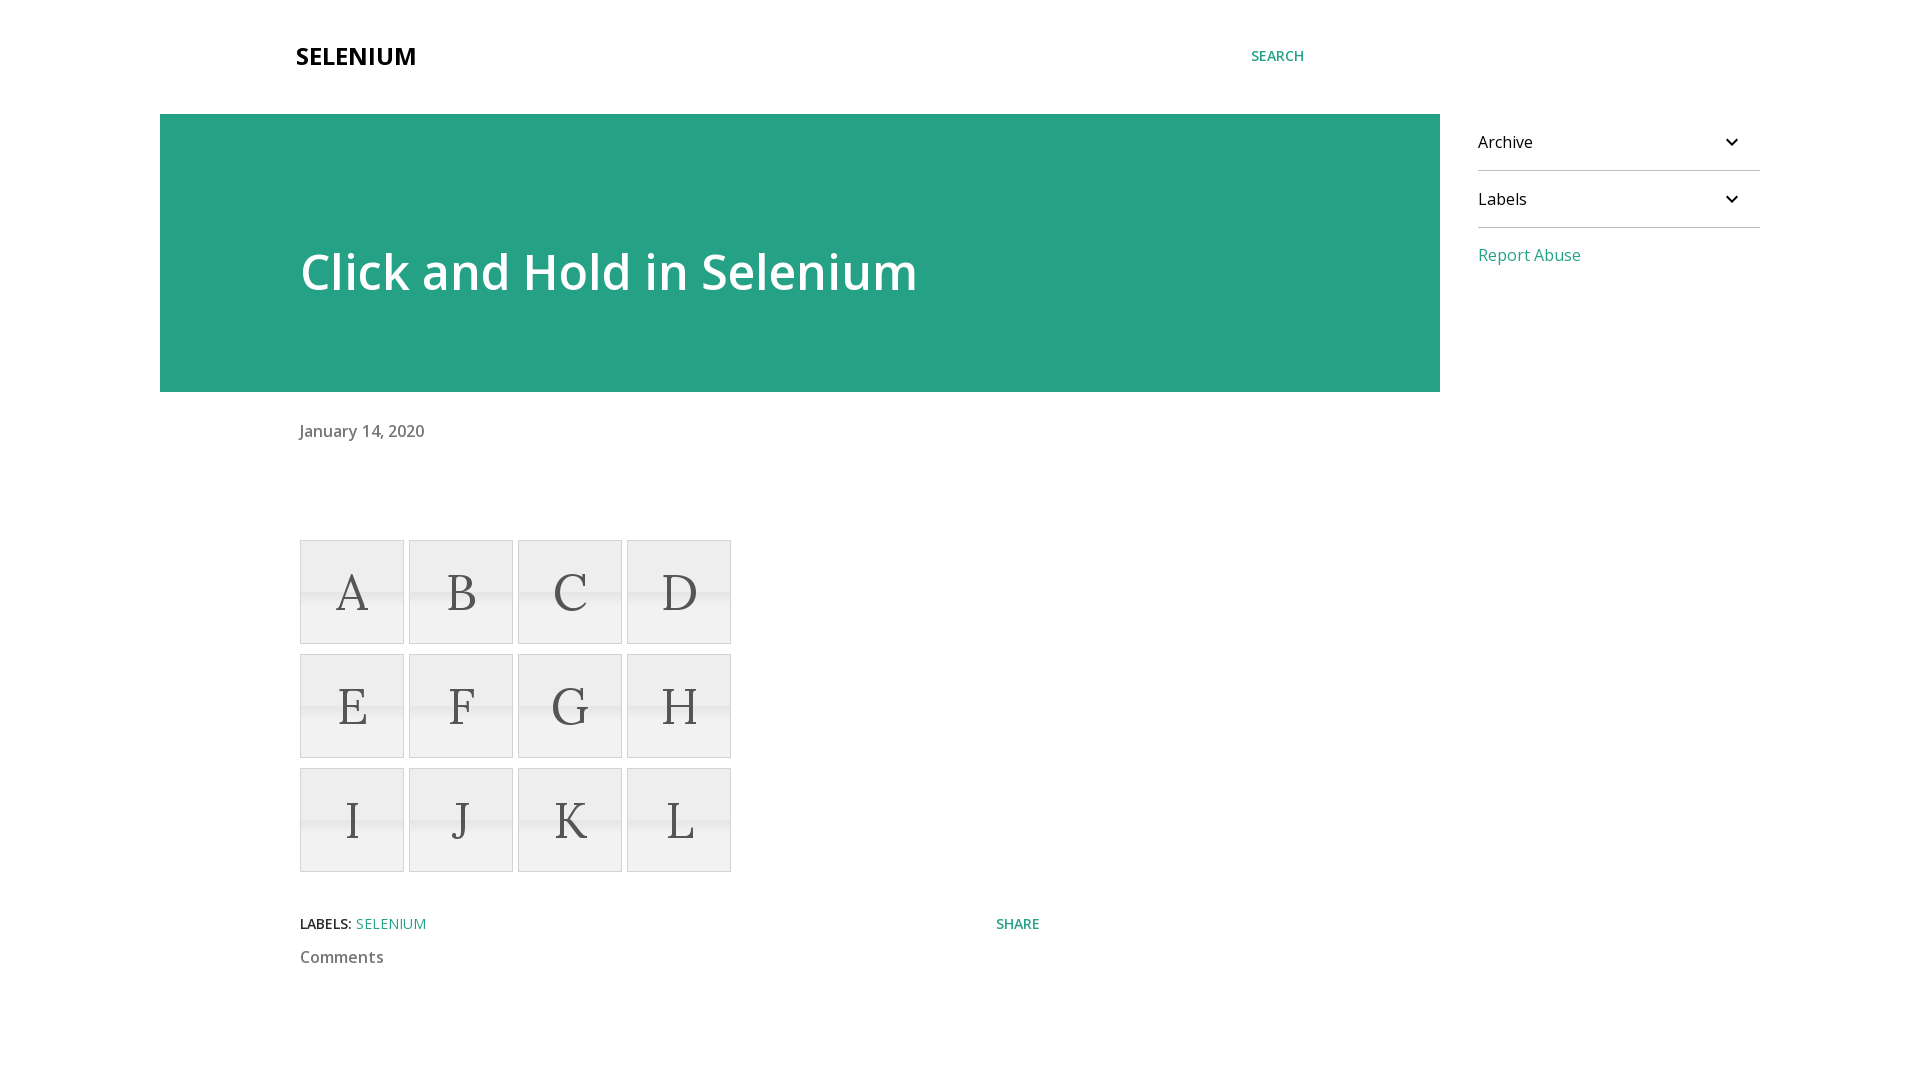

Located element with text 'A'
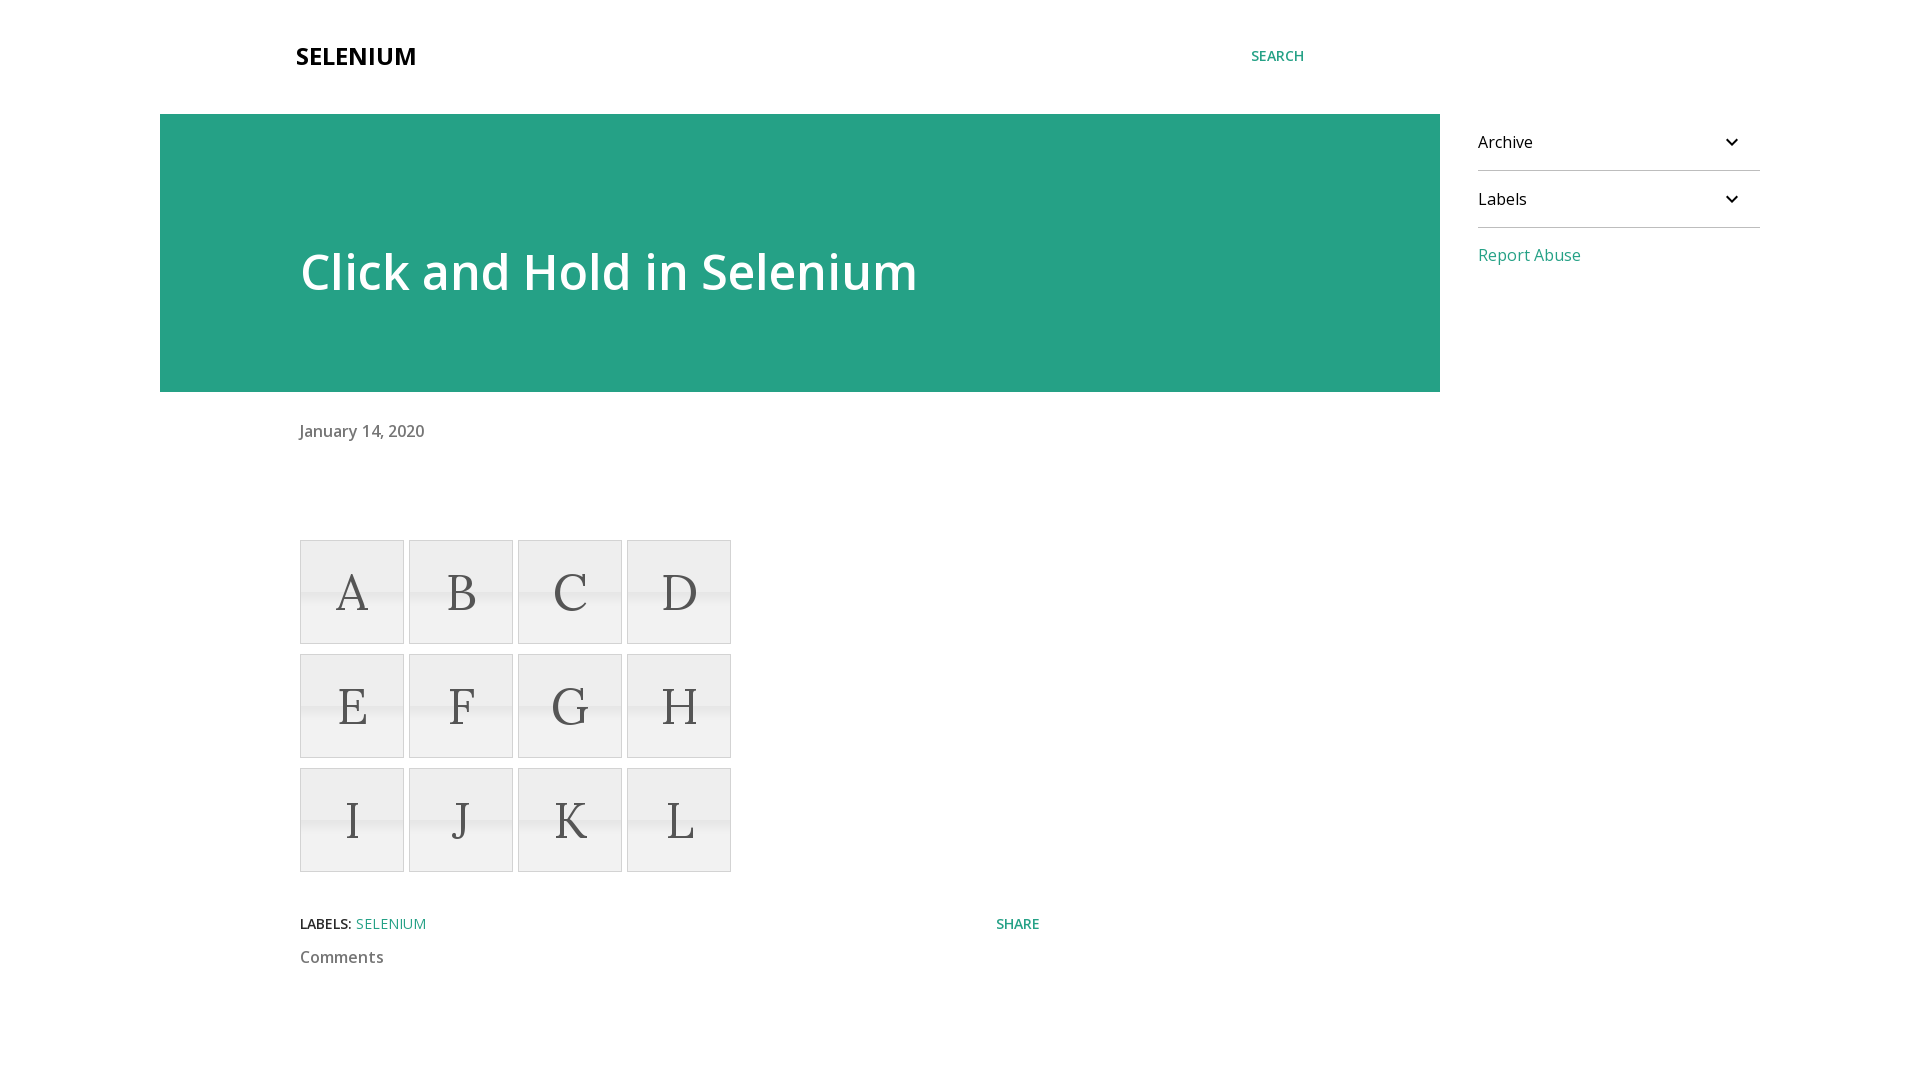

Scrolled element C into view
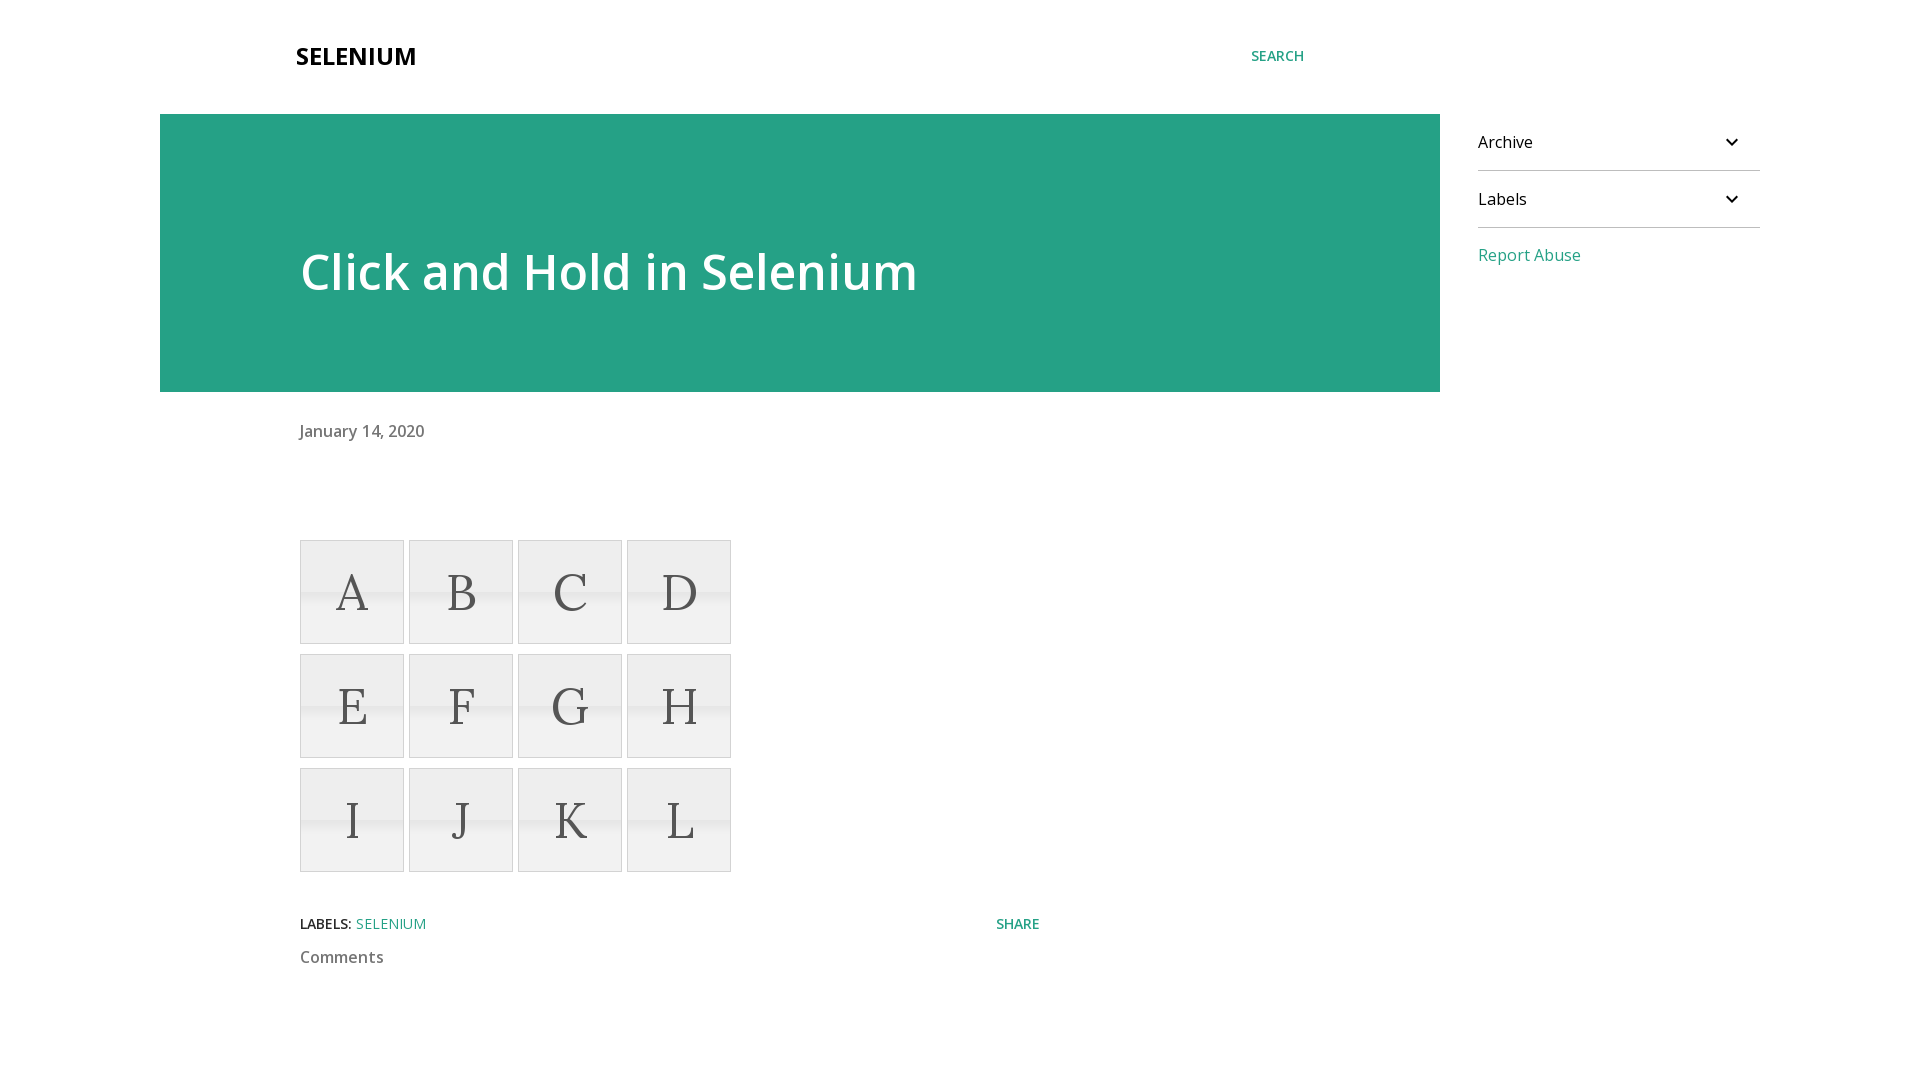

Hovered over element A at (352, 592) on xpath=//li[text()= 'A']
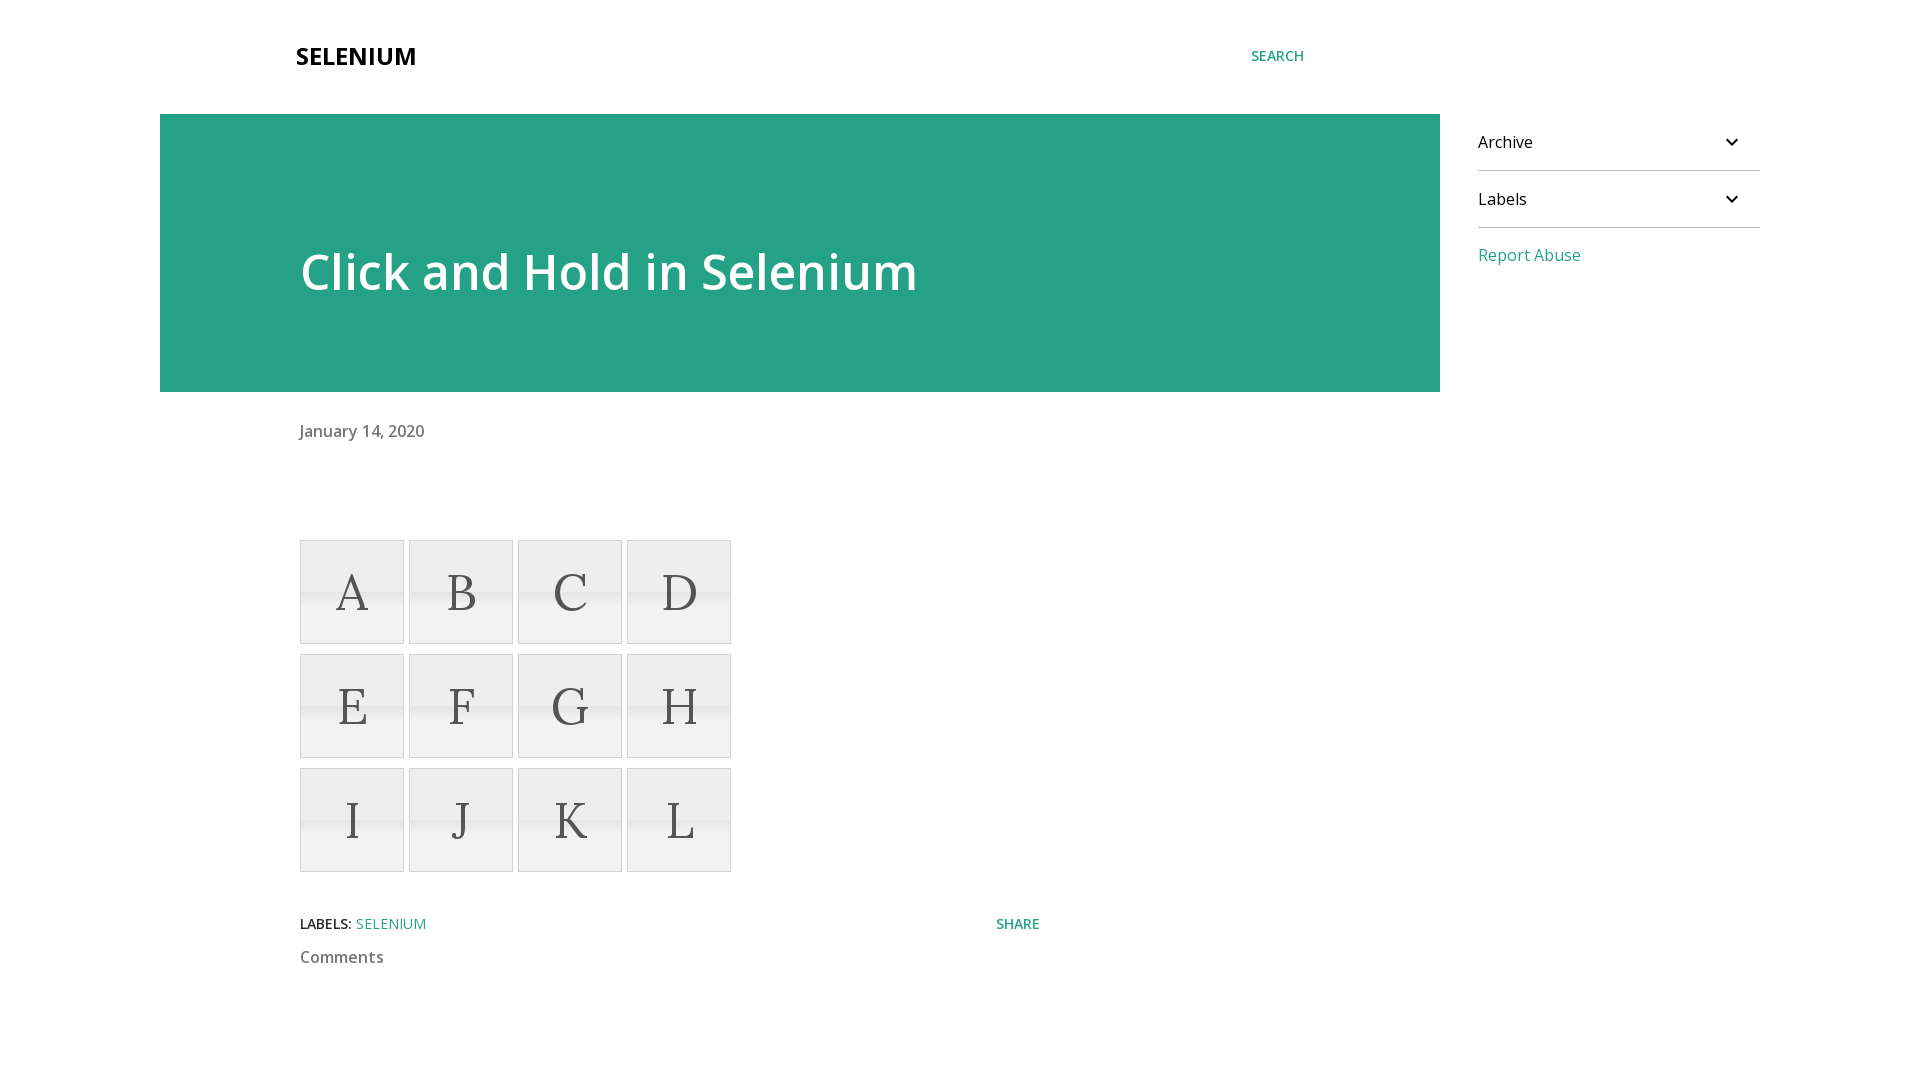

Pressed mouse button down on element A to start click and hold at (352, 592)
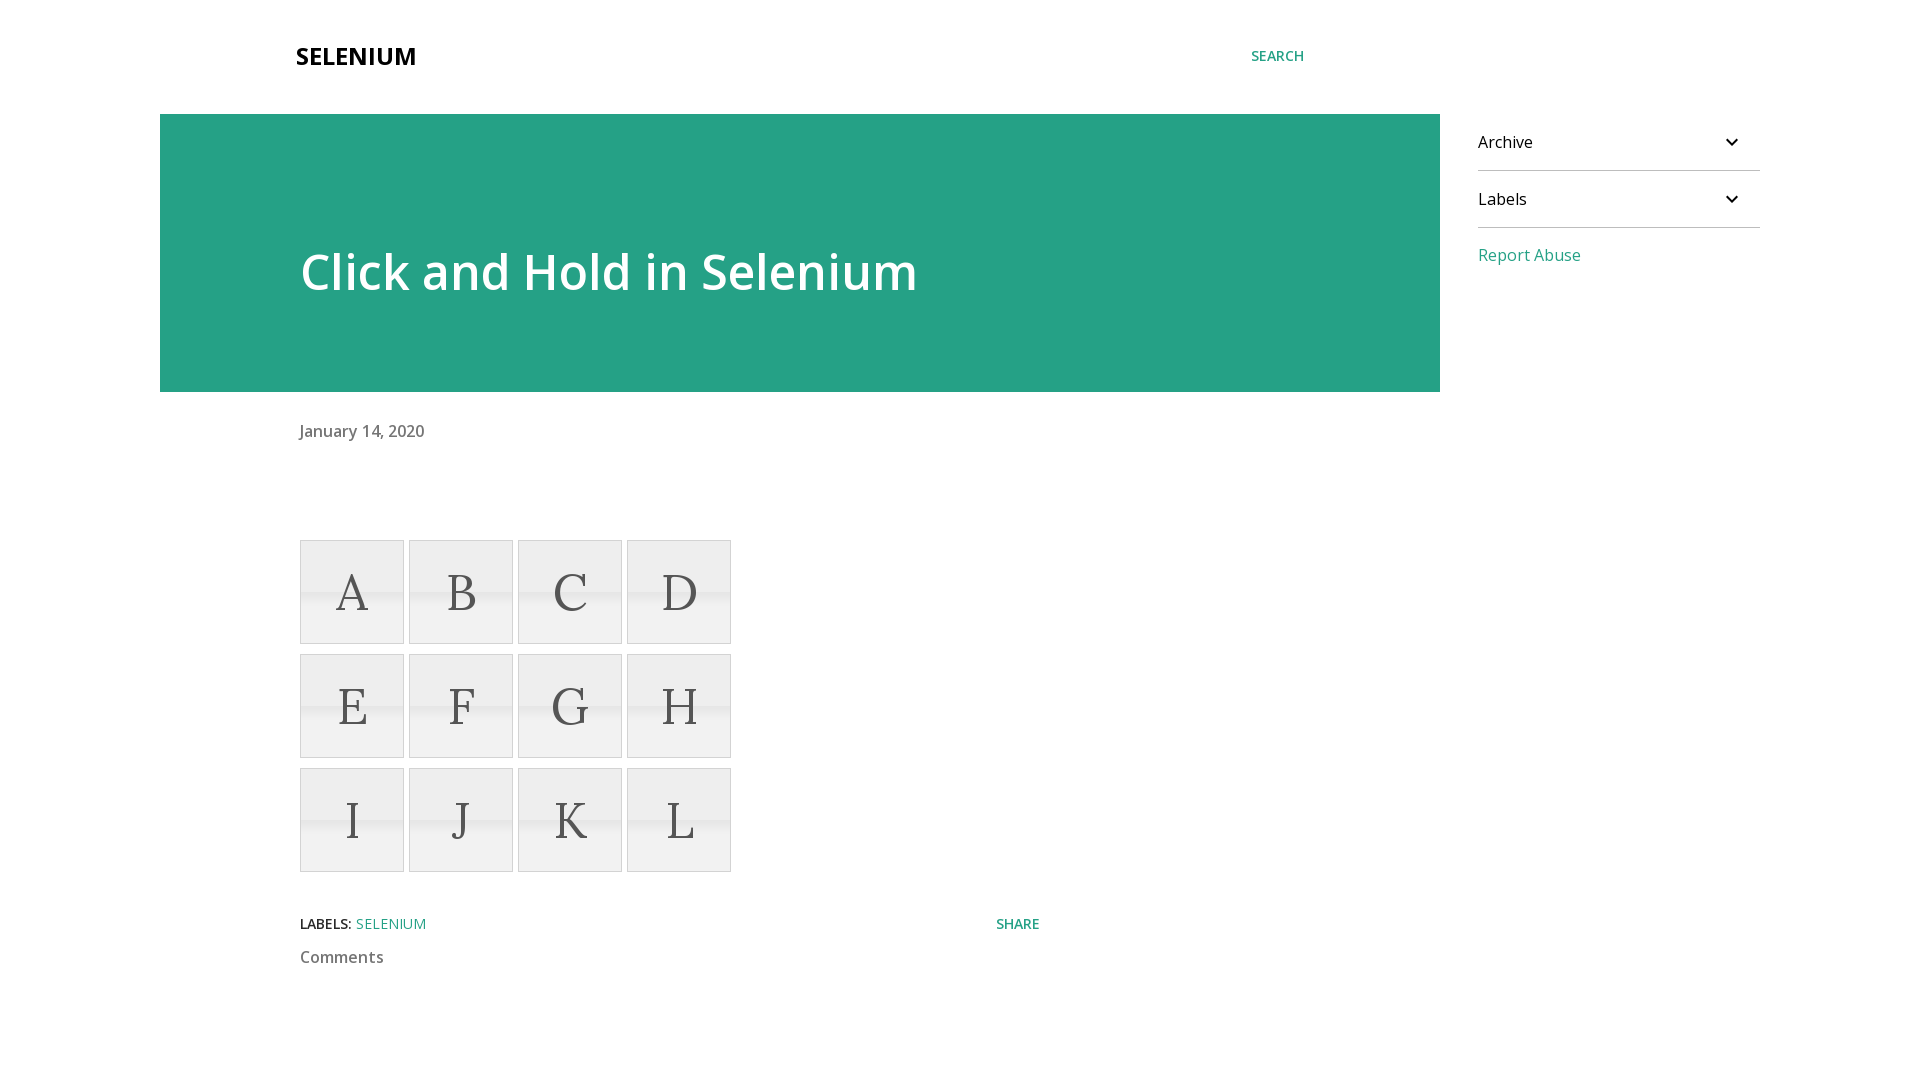

Waited 2000ms to observe click and hold effect
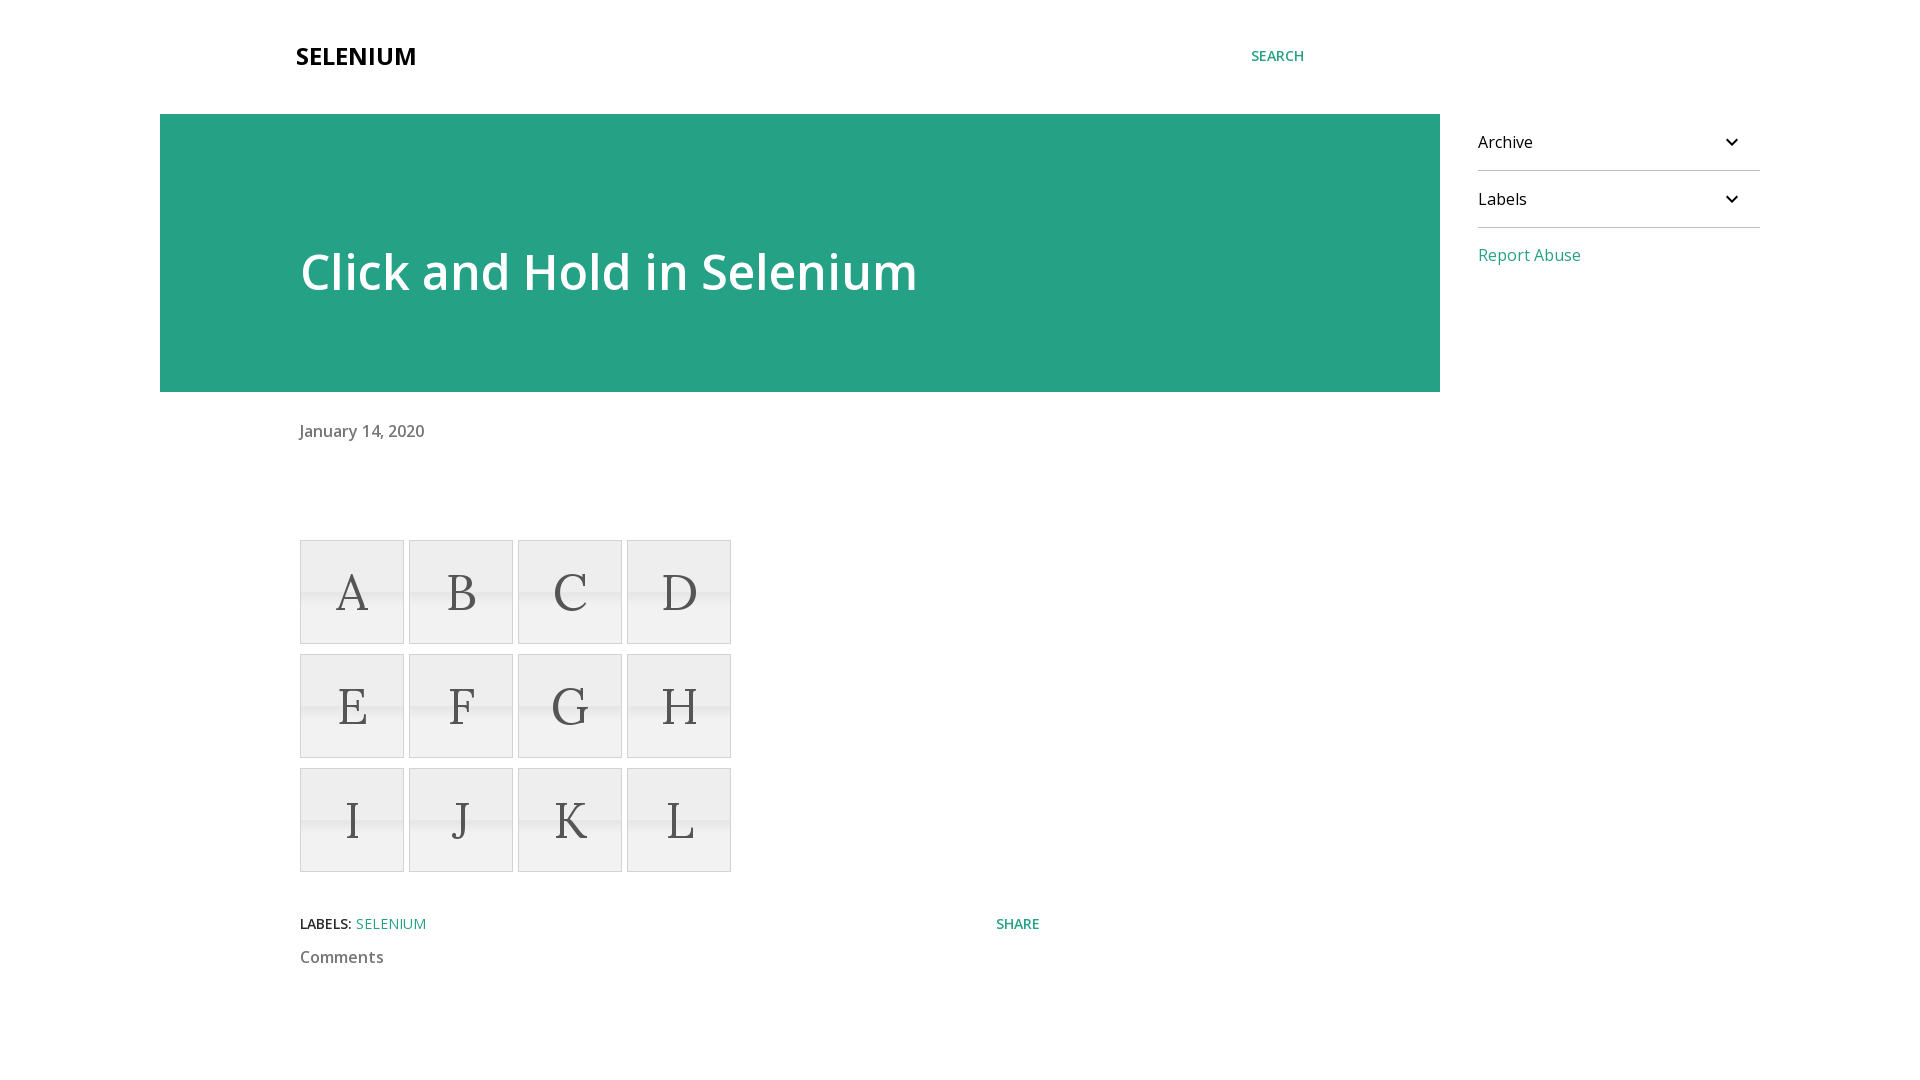

Released mouse button to end click and hold action at (352, 592)
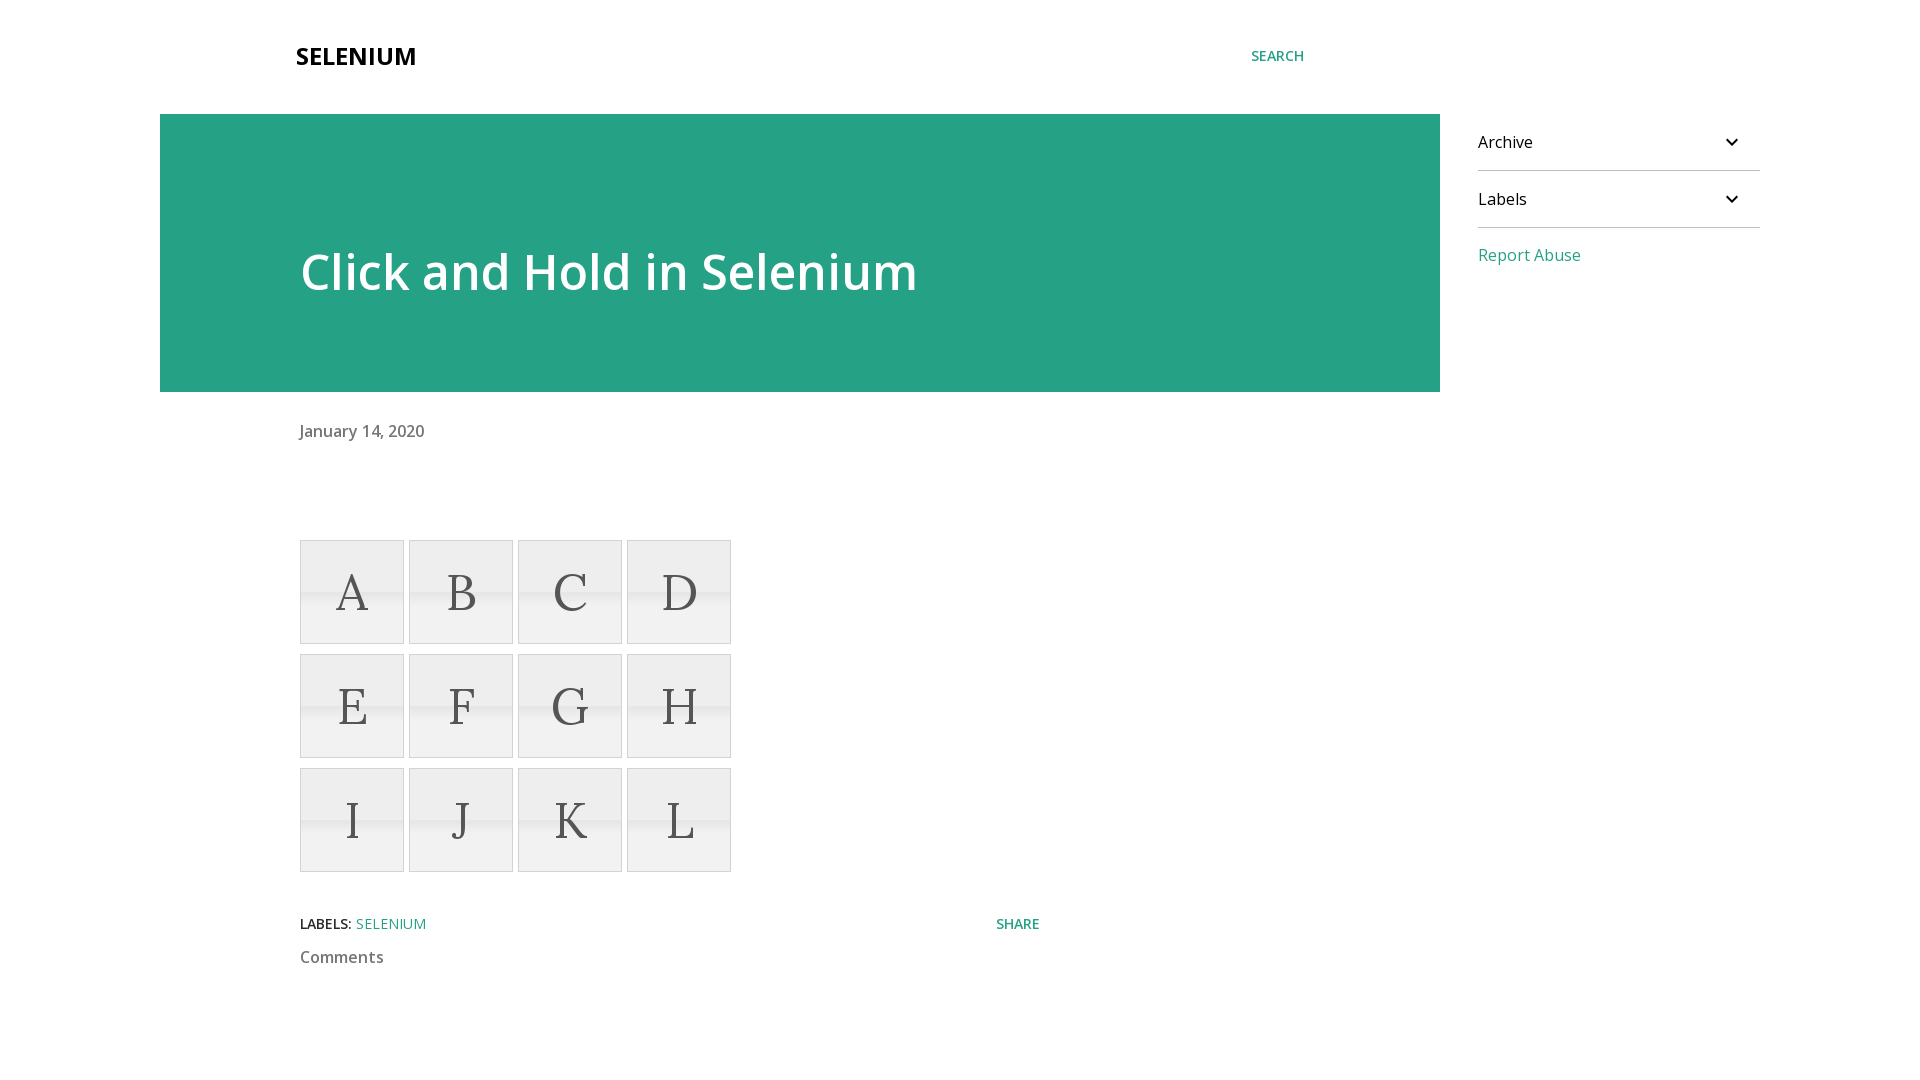

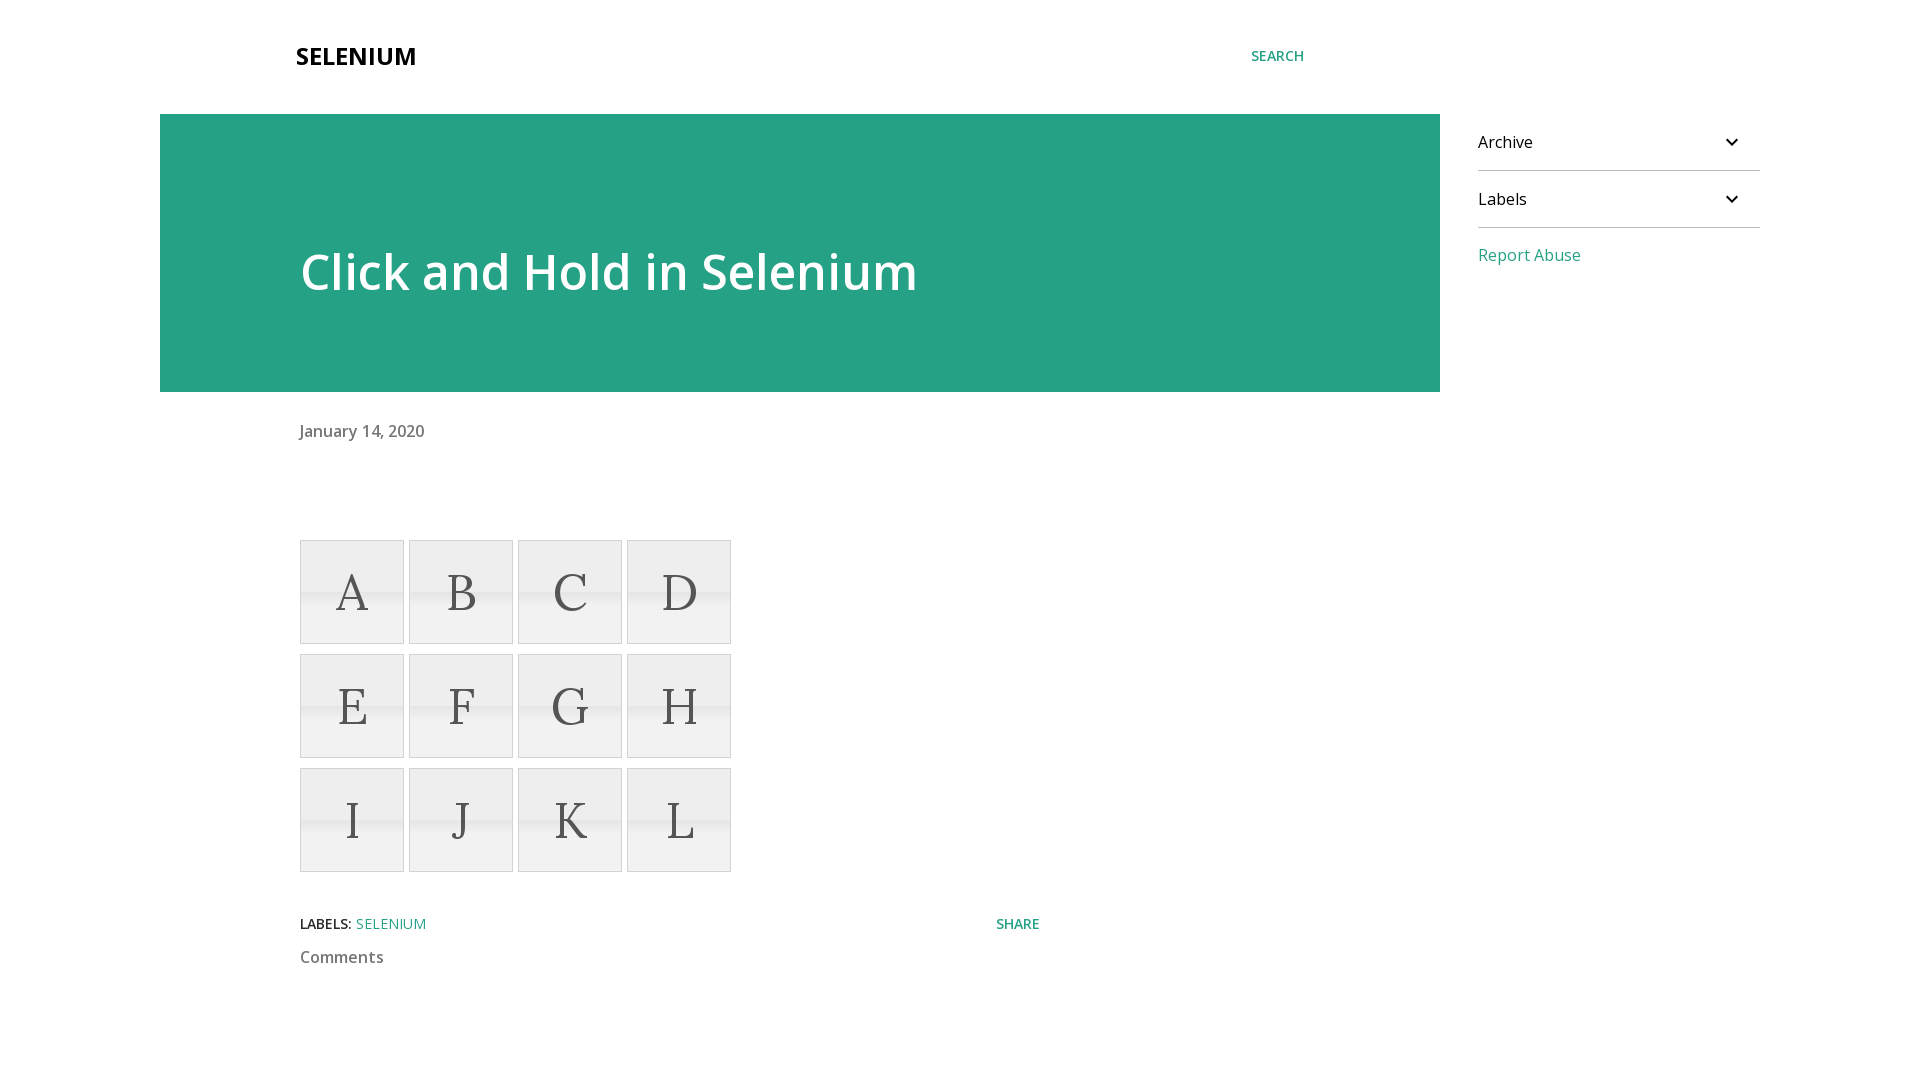